Tests dynamic loading with implicit wait by clicking button and checking loaded content

Starting URL: http://the-internet.herokuapp.com/dynamic_loading/2

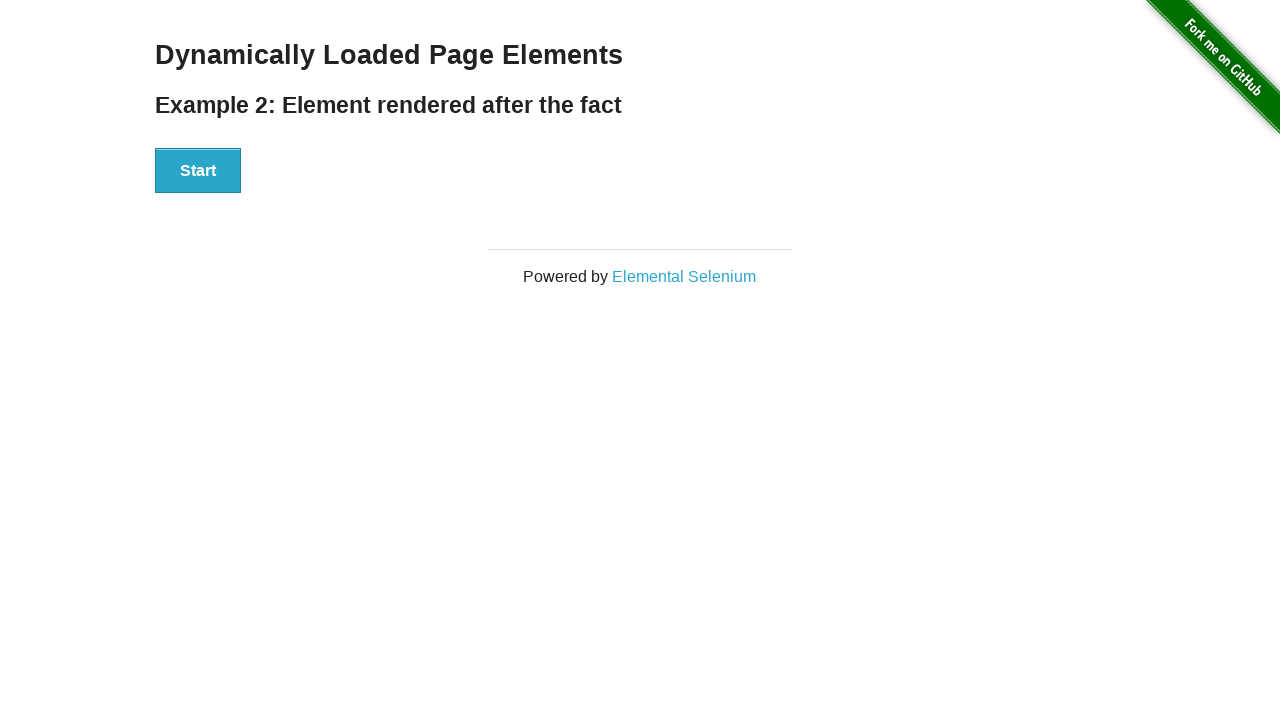

Clicked start button to trigger dynamic loading at (198, 171) on button
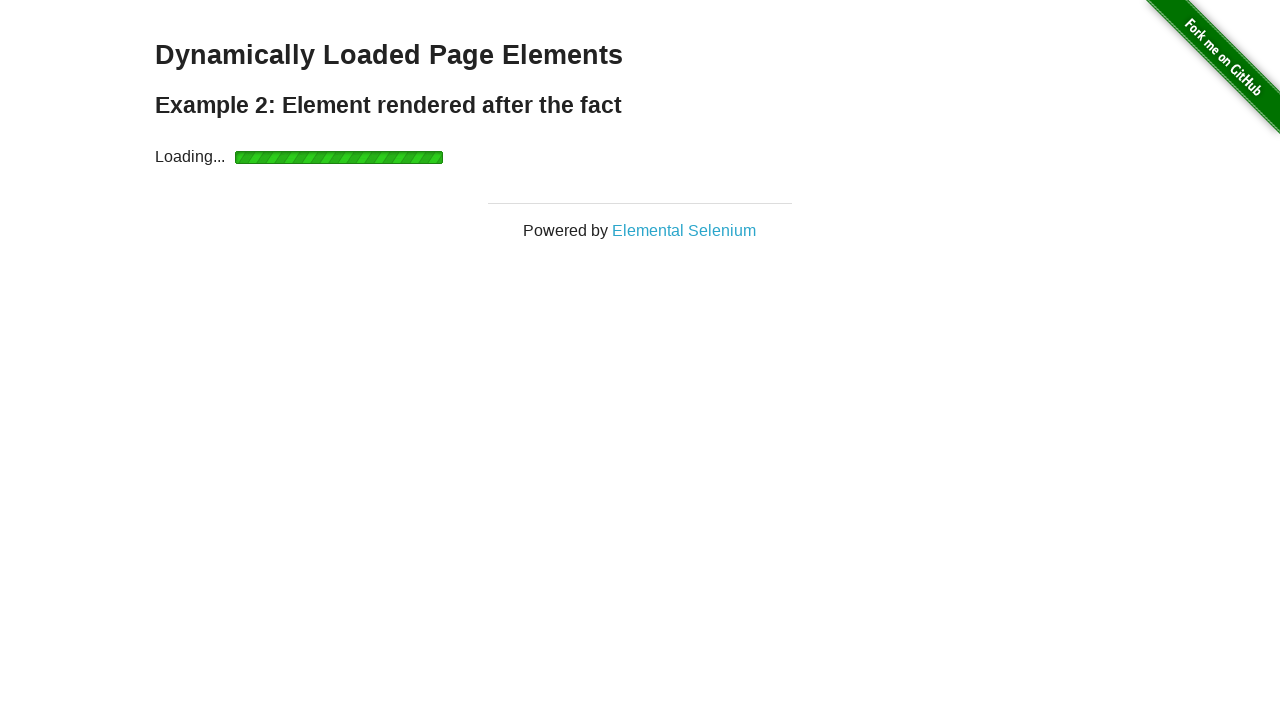

Waited for finish element to load dynamically
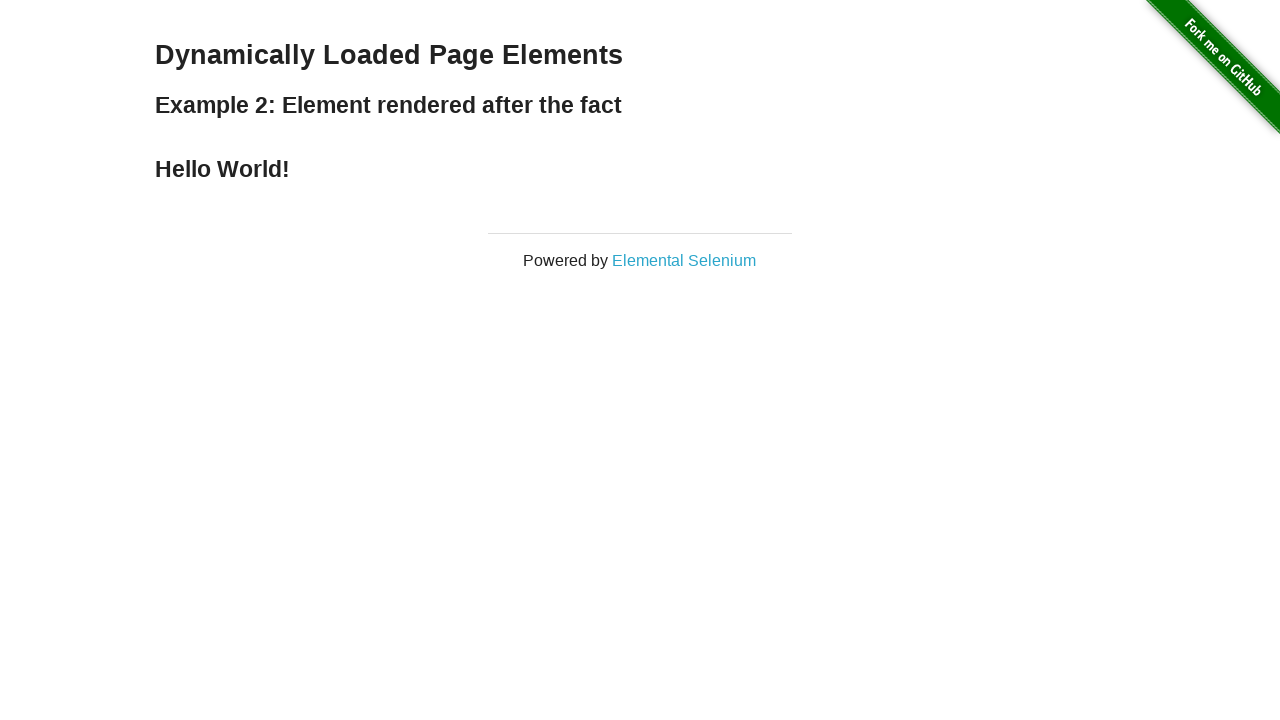

Retrieved finish element text: 'Hello World!'
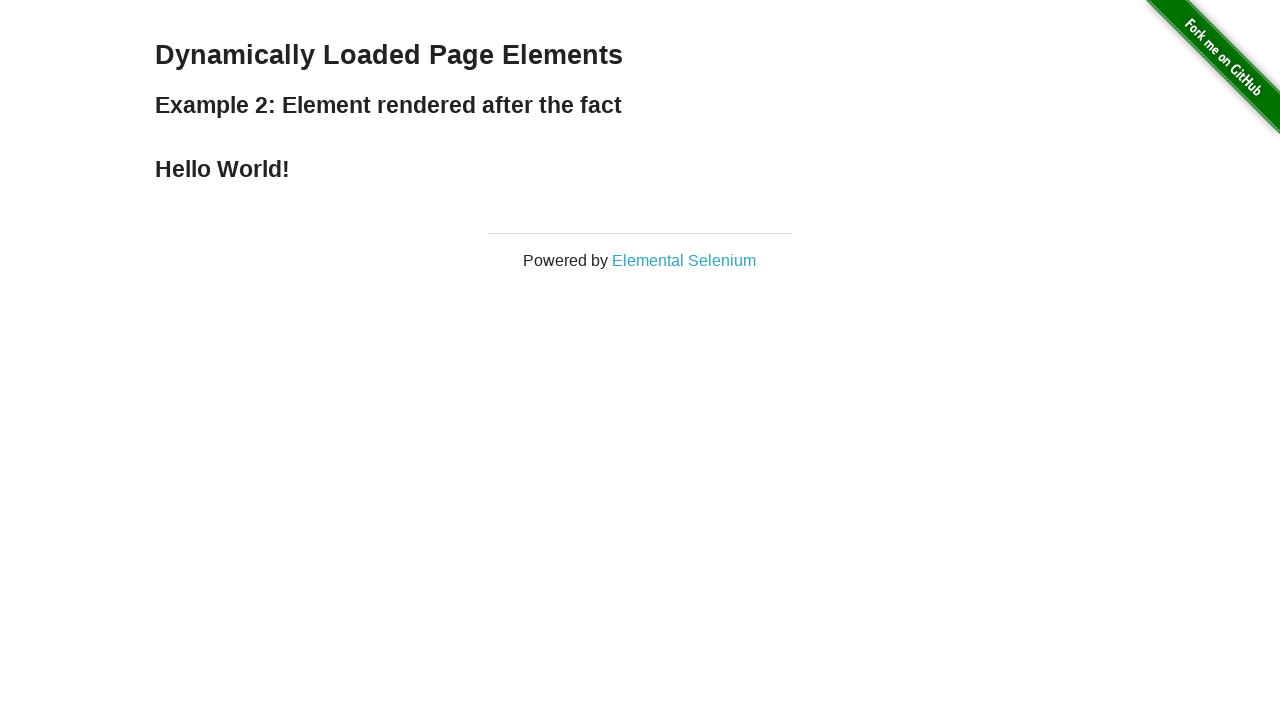

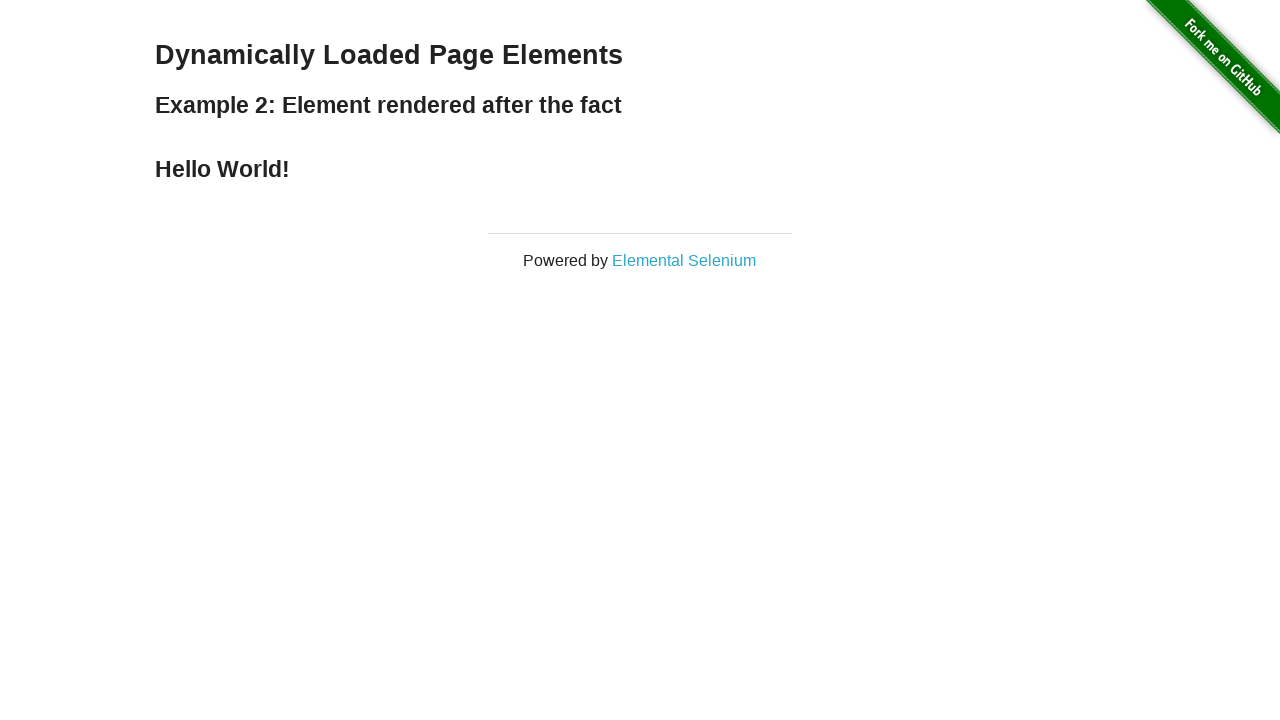